Navigates to Rahul Shetty Academy's Automation Practice page and waits for the page to load fully.

Starting URL: https://rahulshettyacademy.com/AutomationPractice/

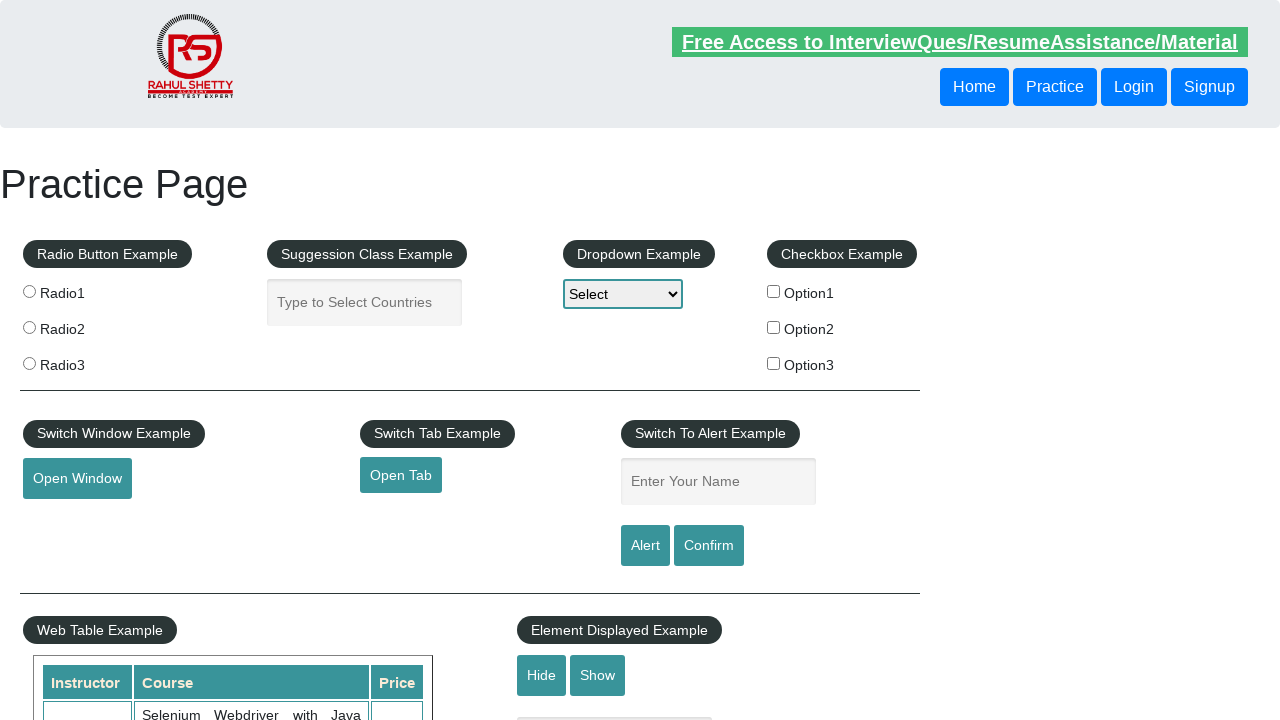

Navigated to Rahul Shetty Academy's Automation Practice page
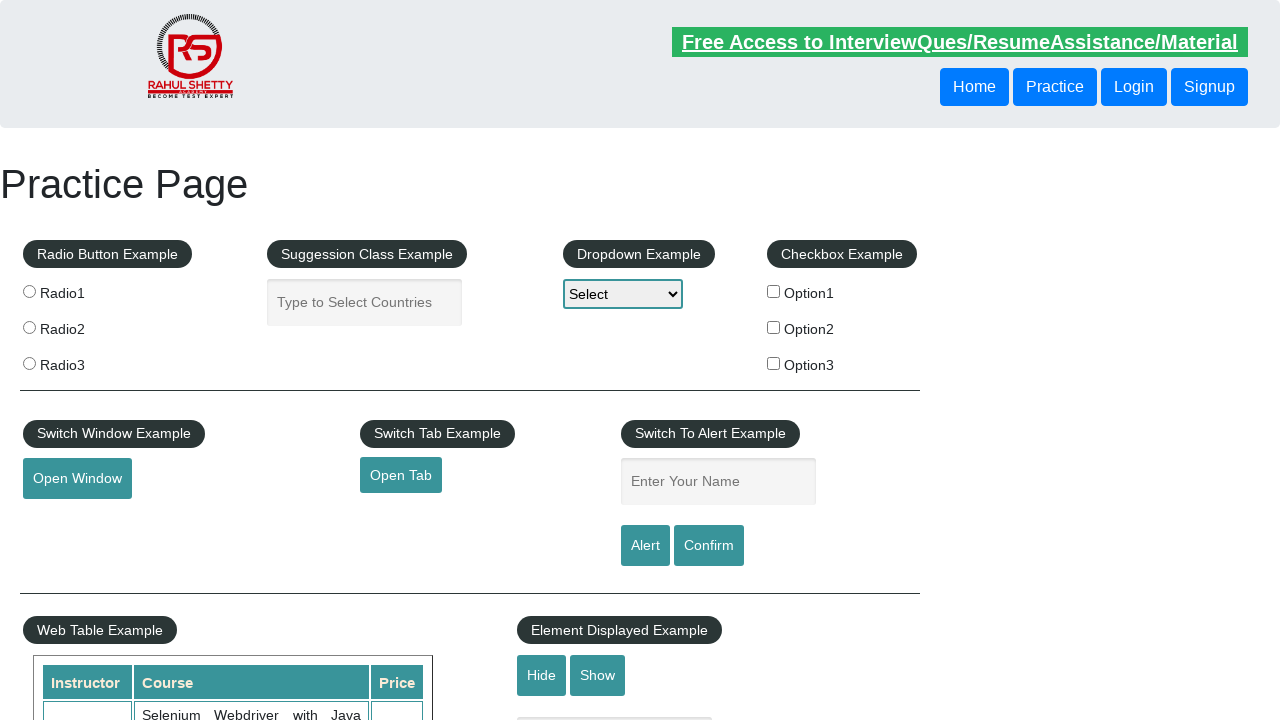

Page DOM content loaded
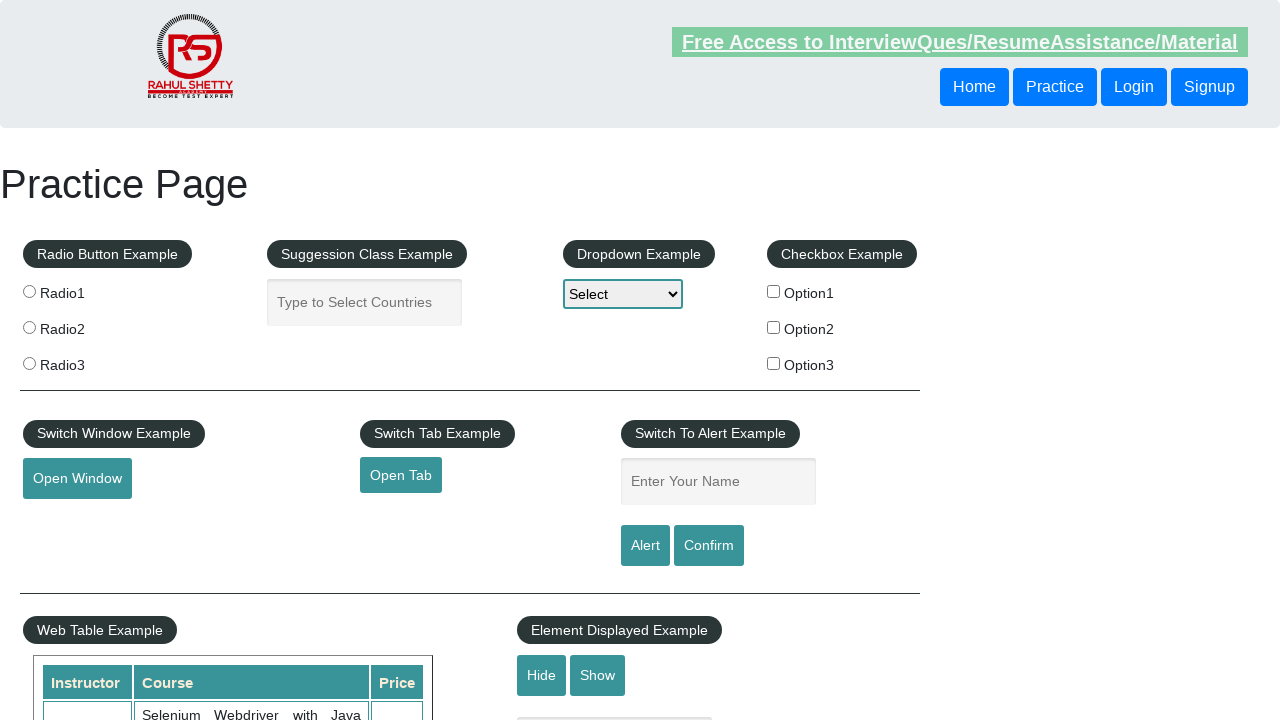

H1 element is visible - page fully loaded
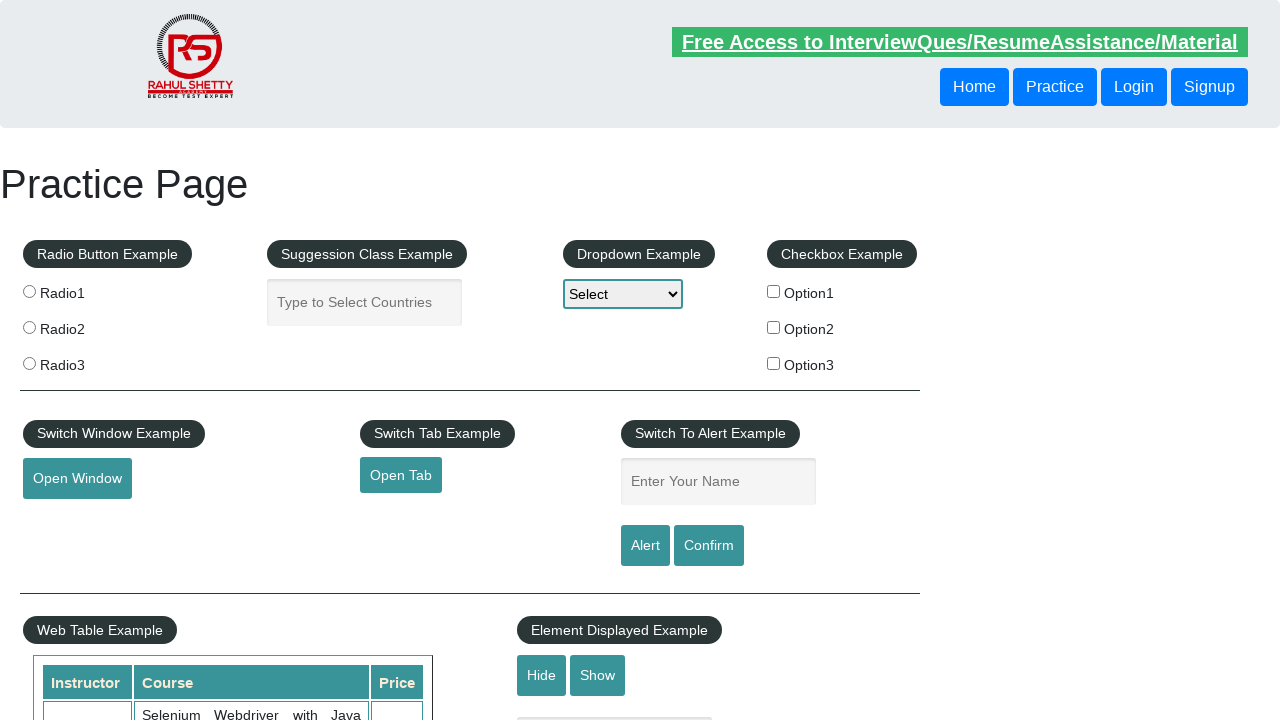

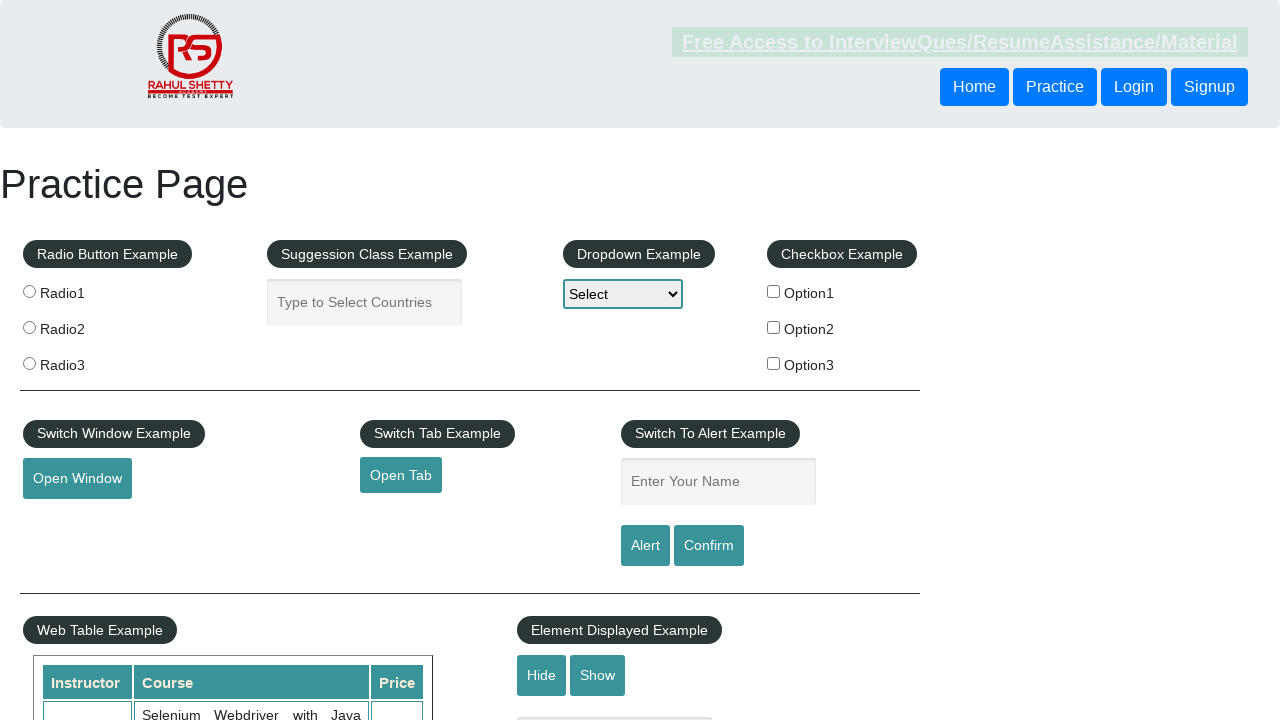